Tests the Buttons page on demoqa.com by navigating to the Buttons section and clicking the "Click Me" button, then verifying the dynamic click message appears.

Starting URL: https://demoqa.com/elements

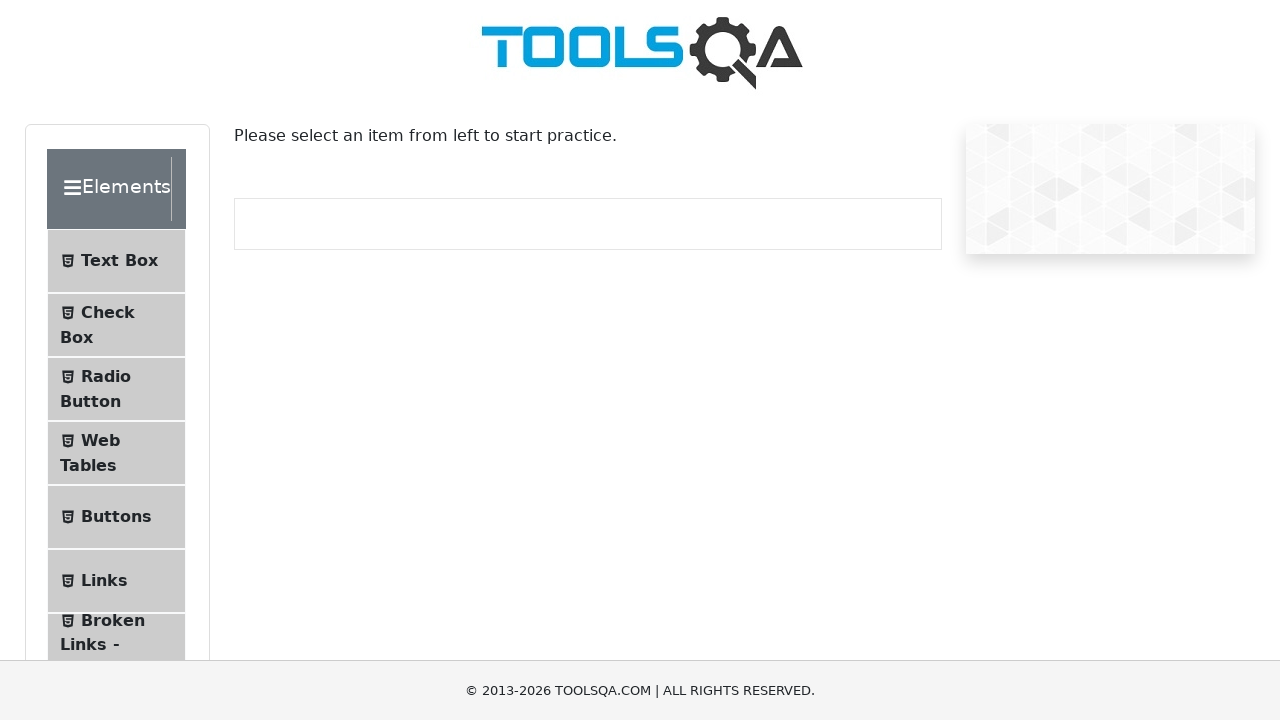

Clicked 'Buttons' option in the sidebar at (116, 517) on xpath=//span[text()='Buttons']
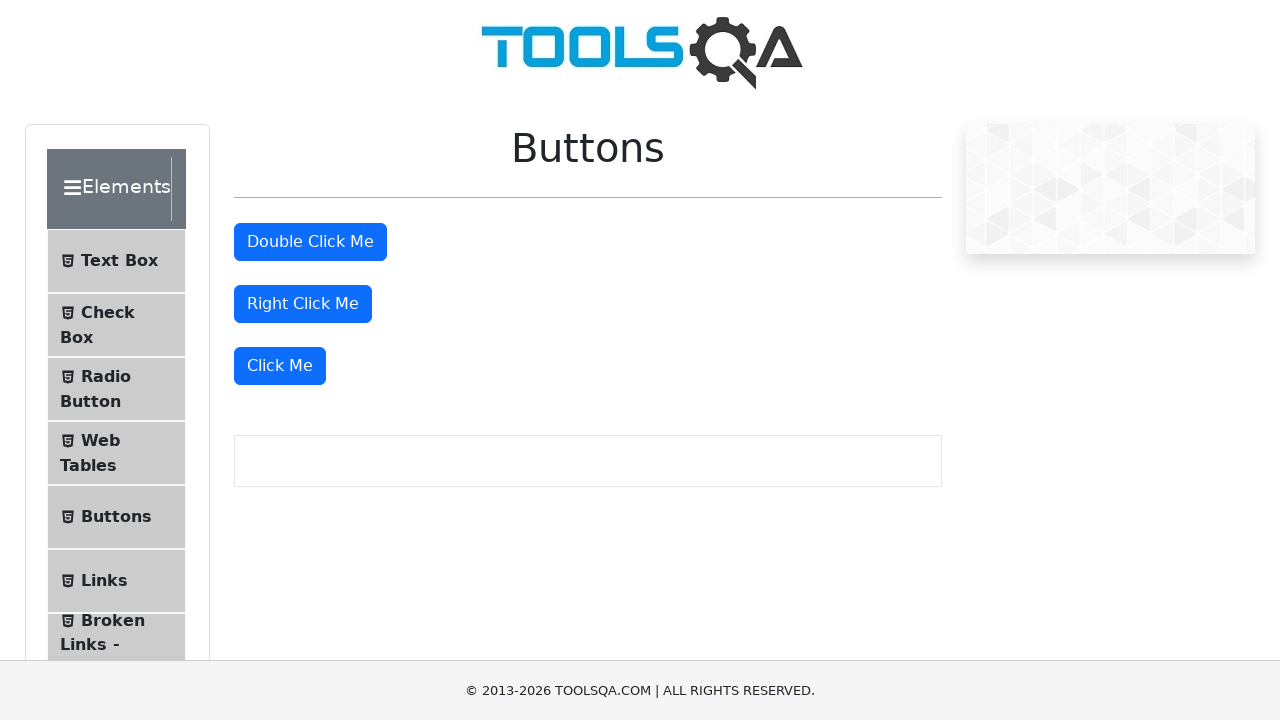

Waited for 'Click Me' button to be available
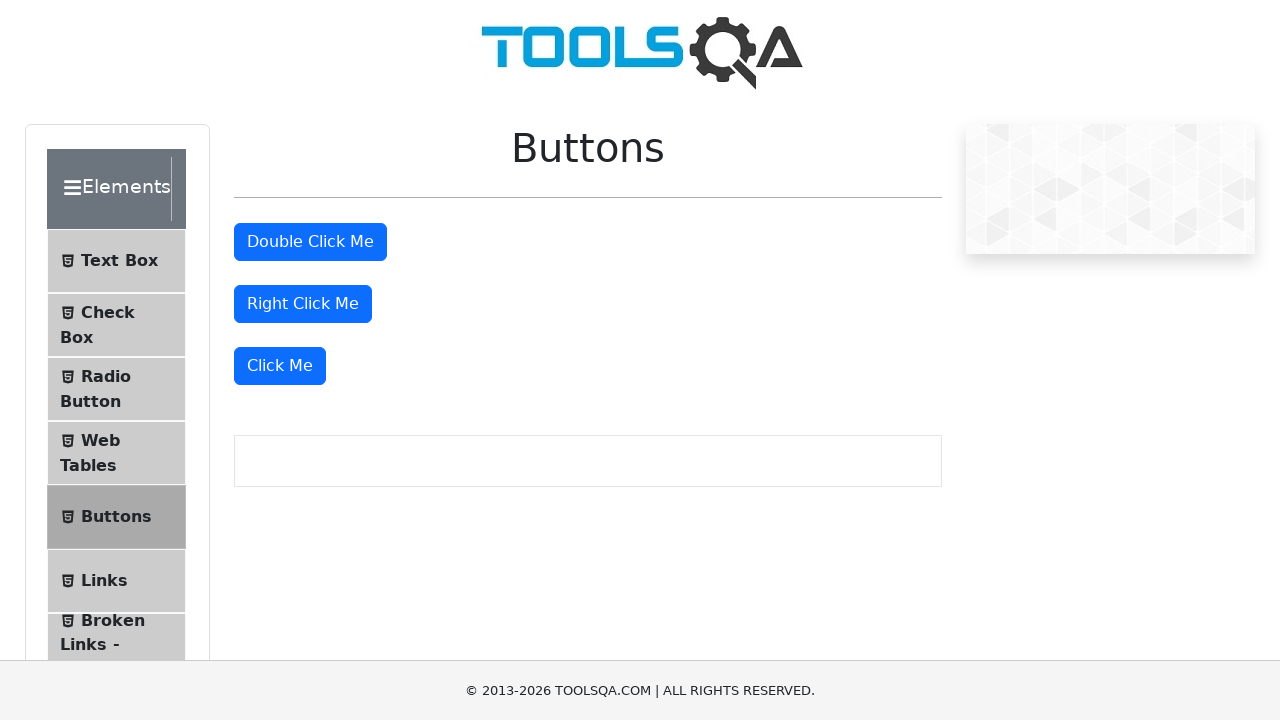

Clicked the 'Click Me' button at (280, 366) on xpath=//button[text()='Click Me']
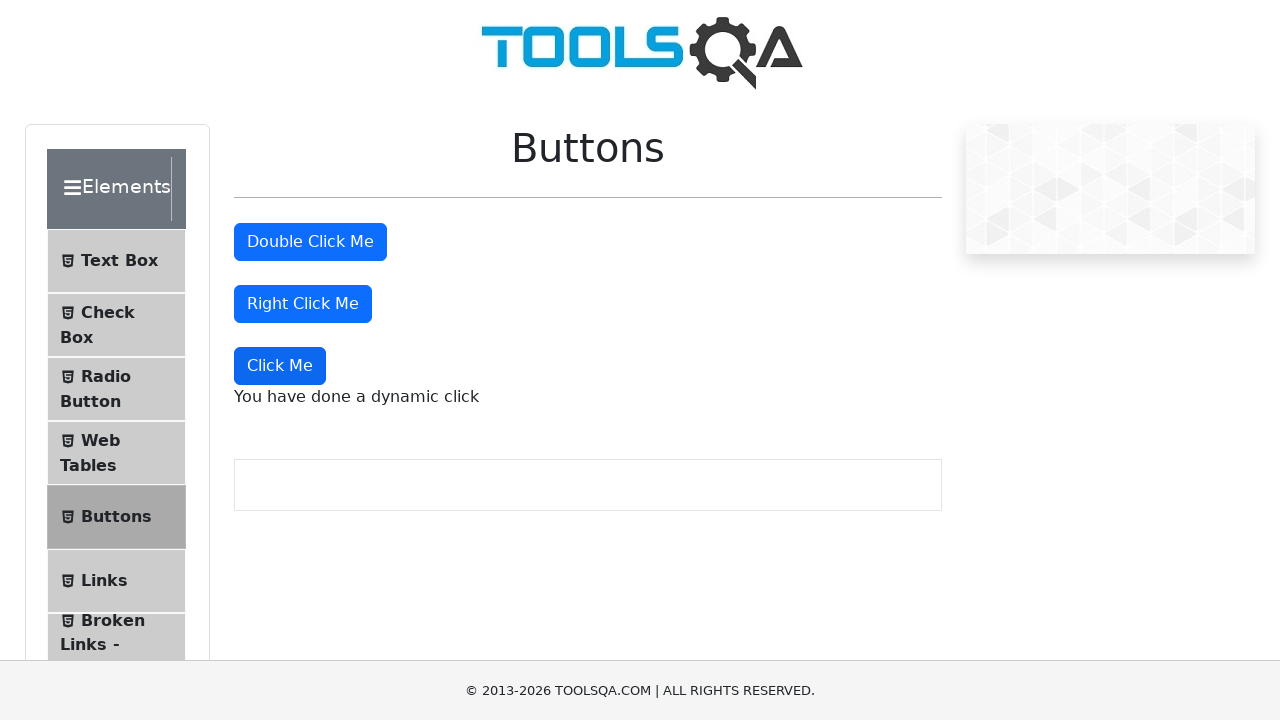

Dynamic click message appeared on the page
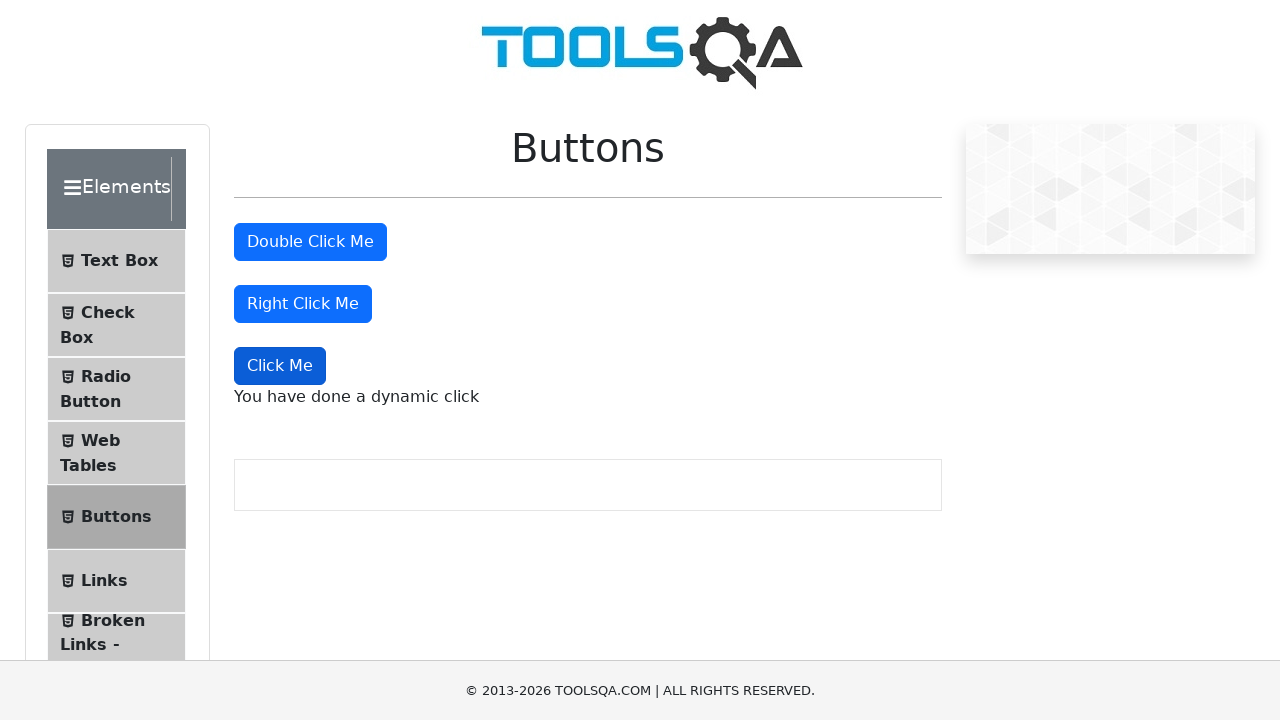

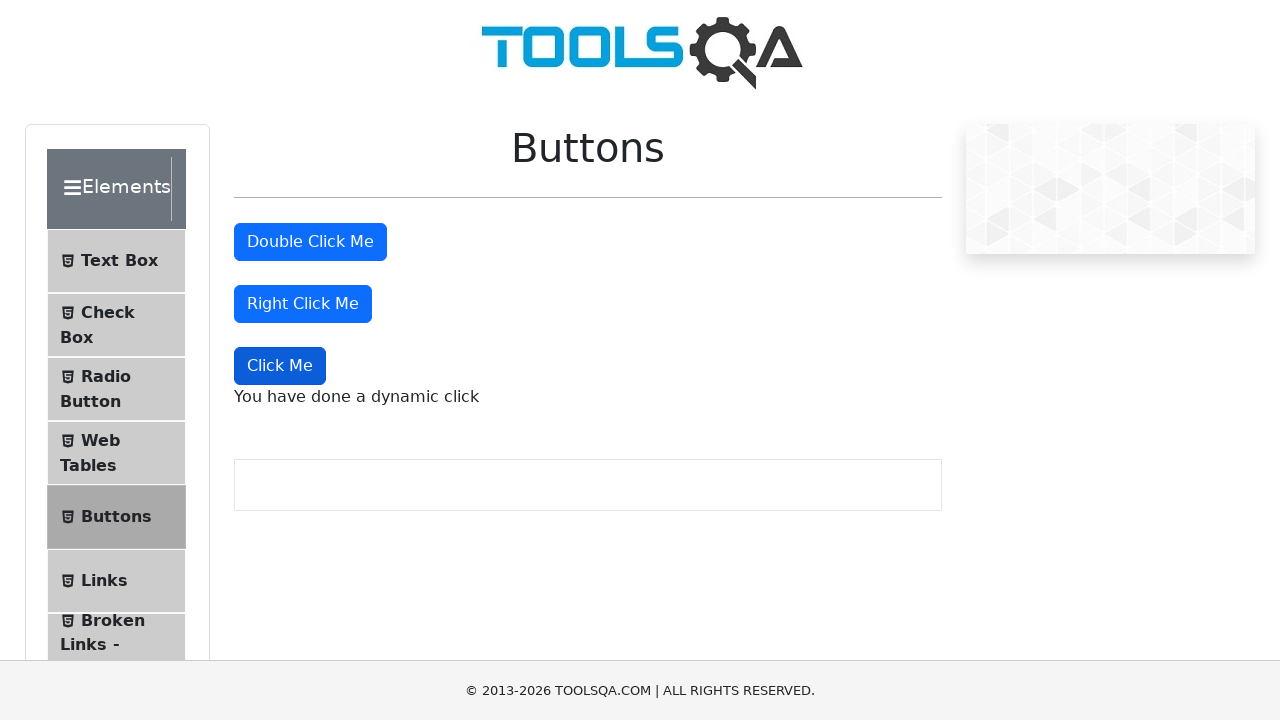